Tests JavaScript prompt alert functionality by clicking to trigger a prompt, entering text into it, and accepting the prompt dialog.

Starting URL: http://demo.automationtesting.in/Alerts.html

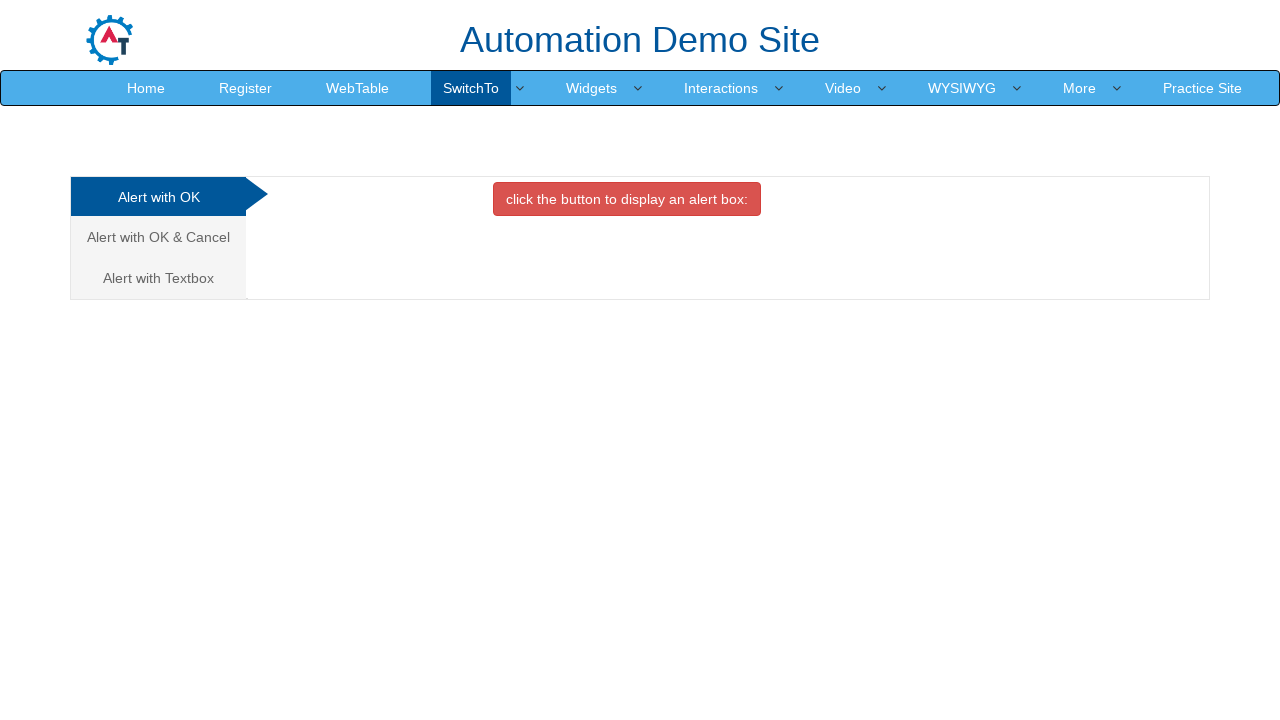

Set up dialog handler to accept prompts with text 'sree'
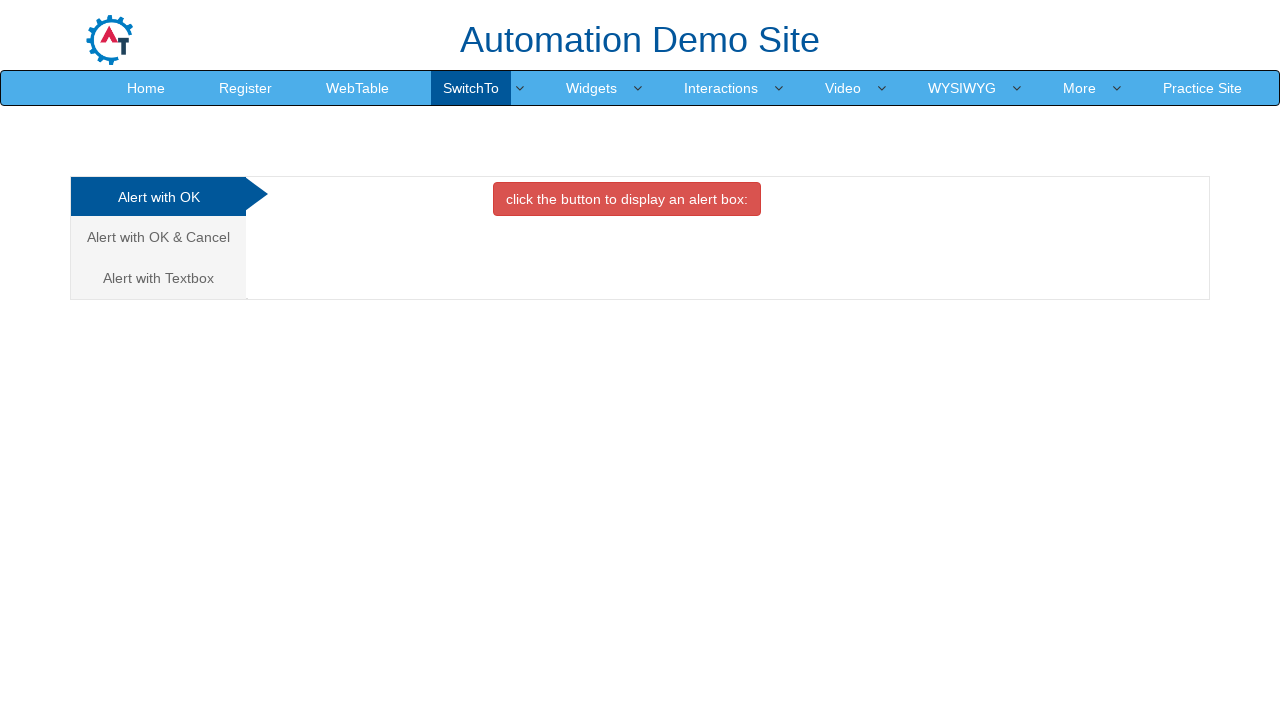

Clicked on 'Alert with Textbox' tab at (158, 278) on xpath=//a[contains(text(),'Alert with Textbox')]
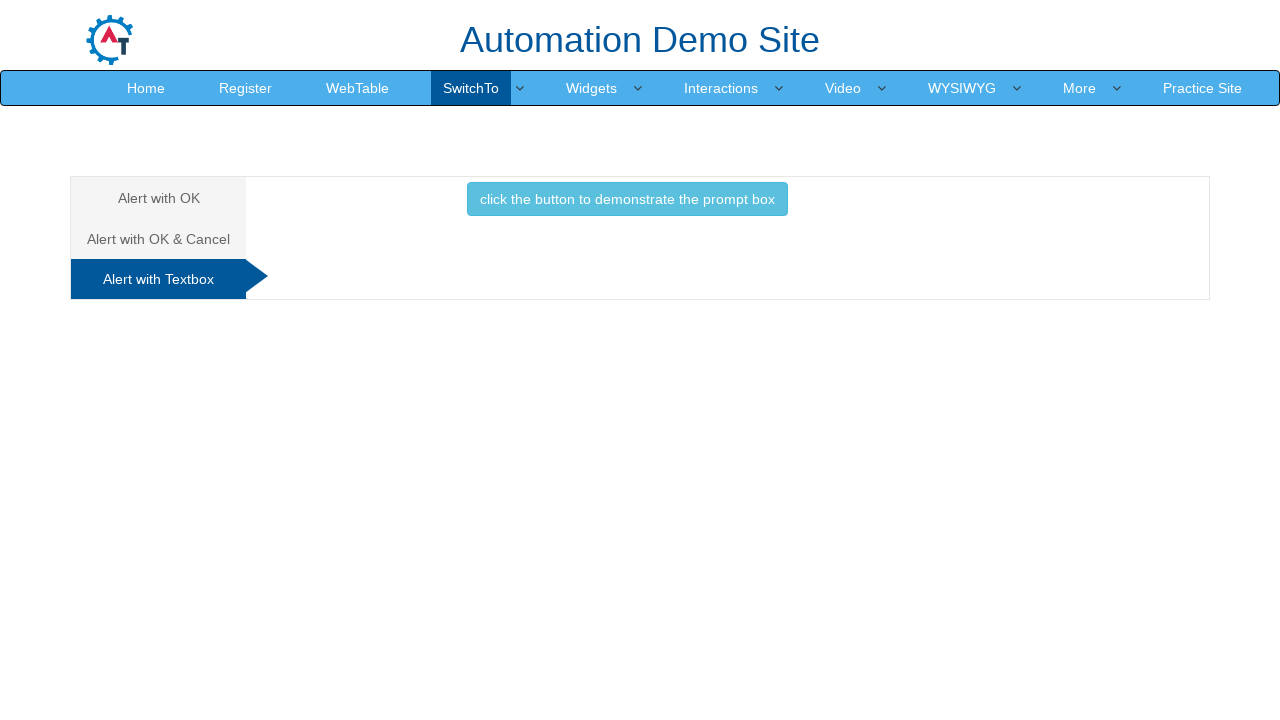

Clicked prompt button to trigger alert dialog at (627, 199) on xpath=//button[contains(text(),'prompt')]
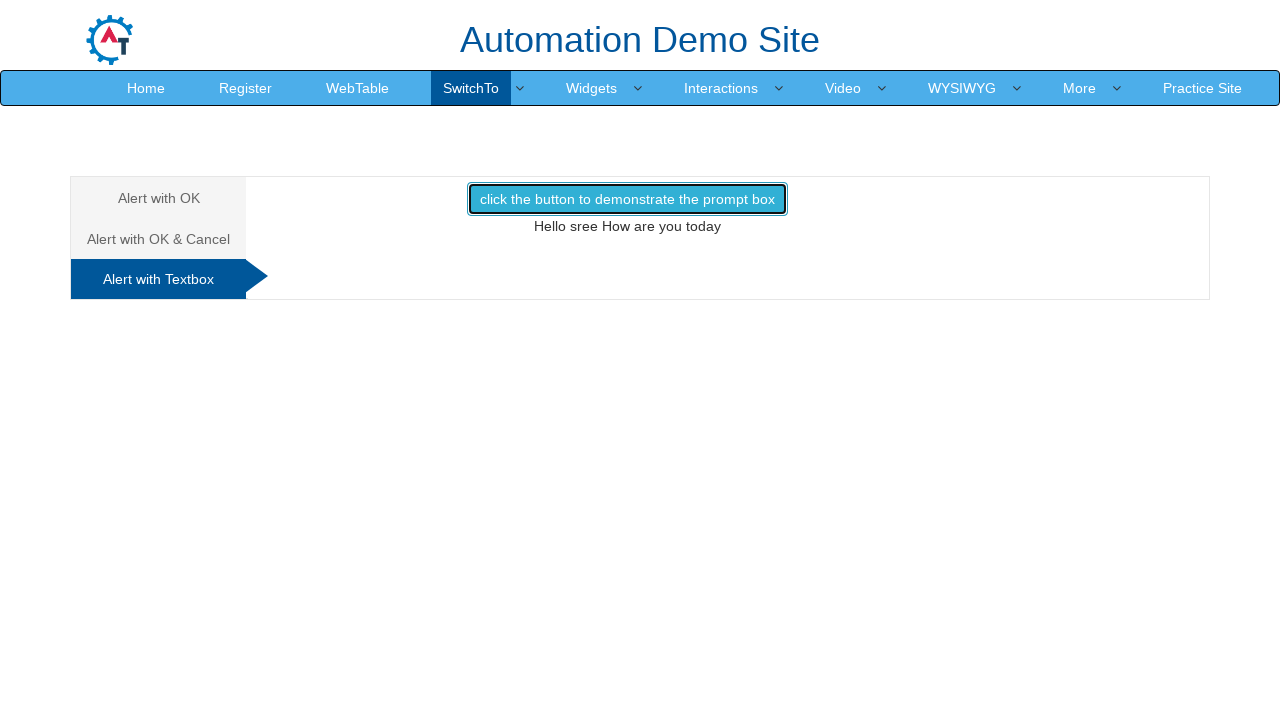

Waited 1000ms for dialog to be handled
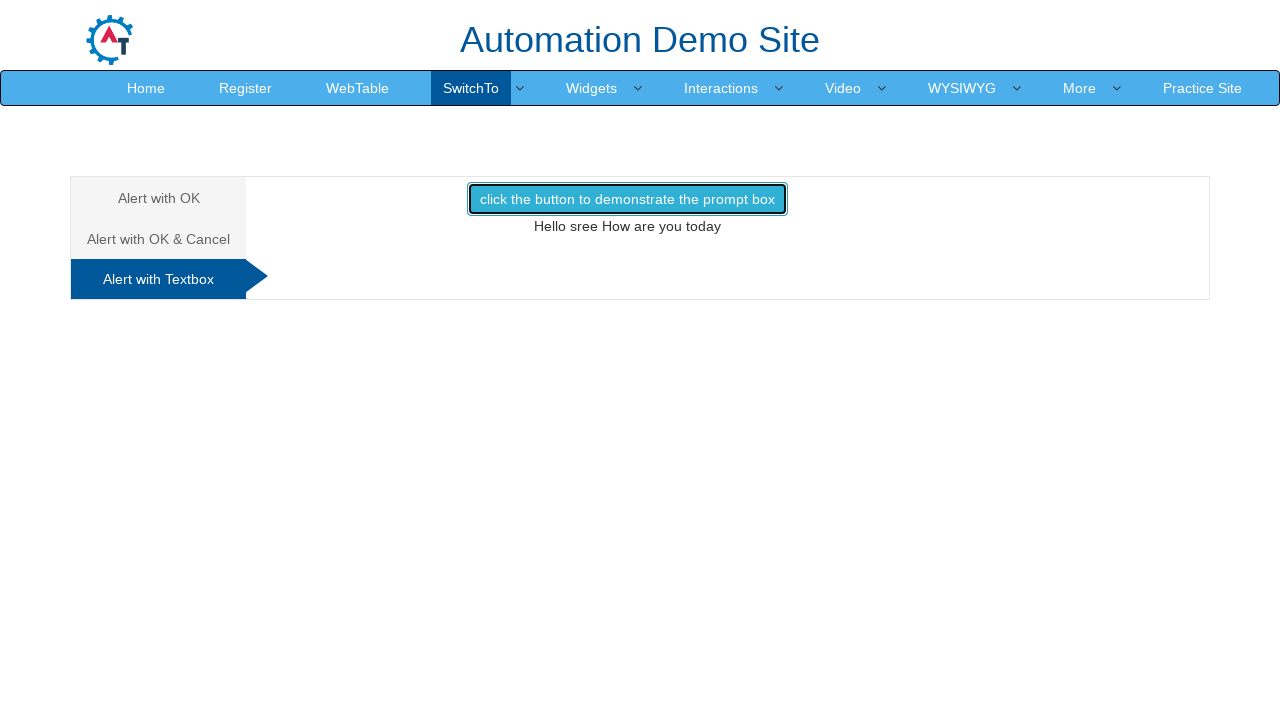

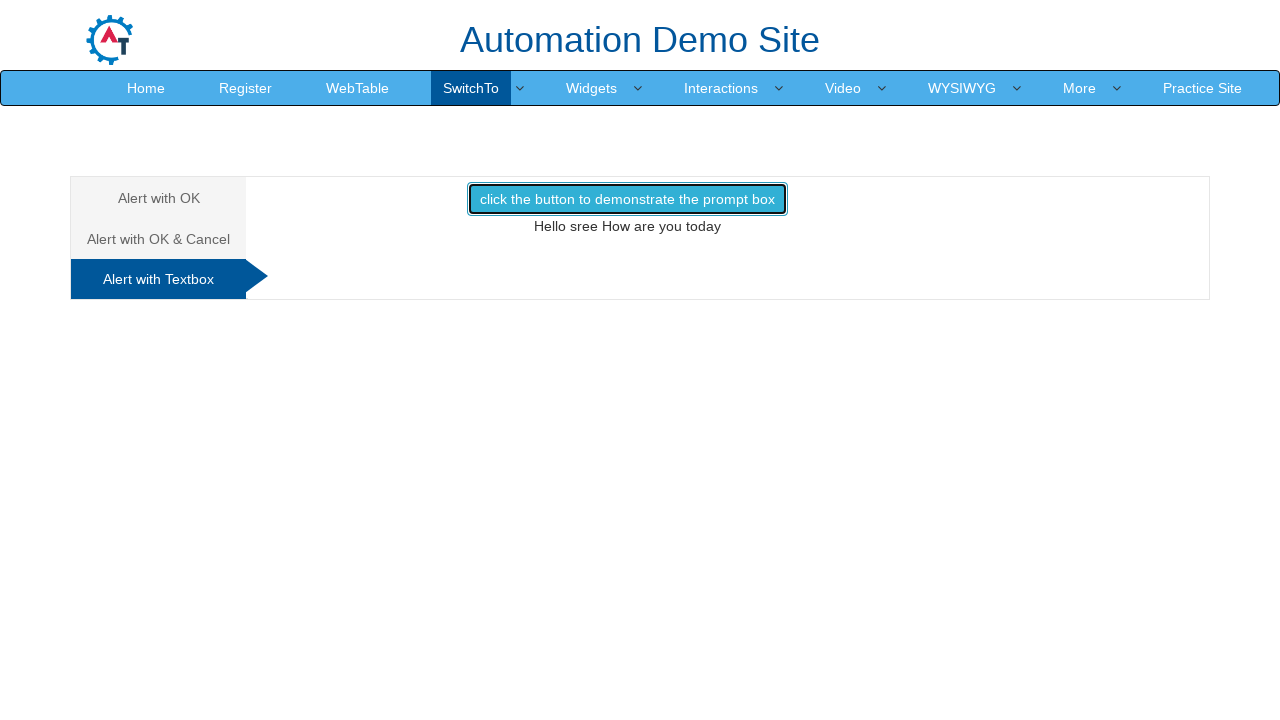